Tests the Python.org website by searching for "pycon" and verifying search results are returned

Starting URL: http://www.python.org

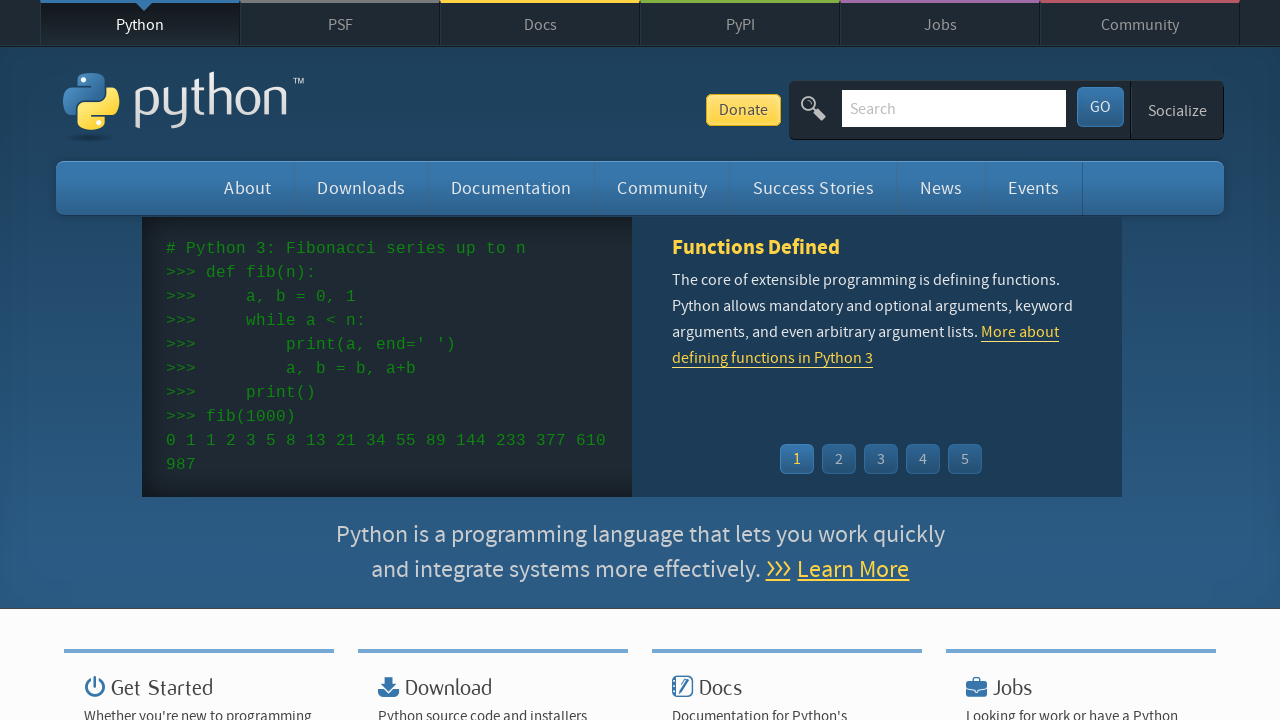

Verified 'Python' is in the page title
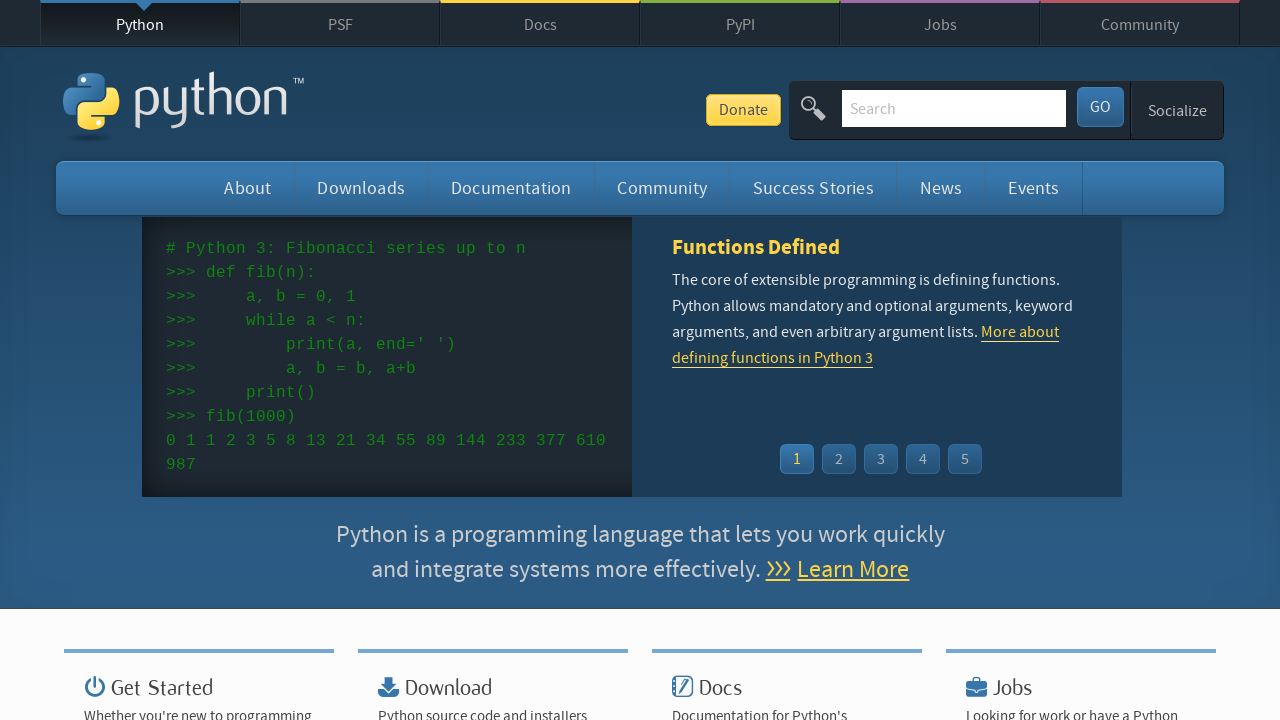

Located search input field
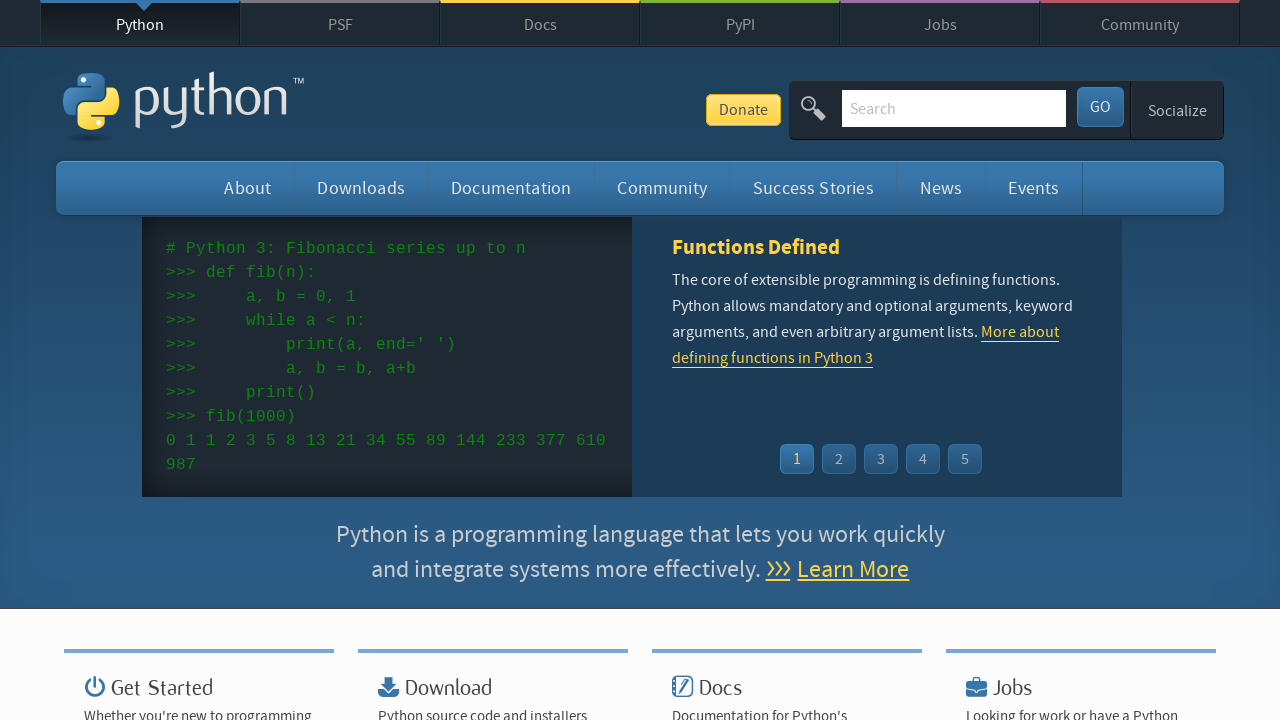

Cleared search input field on input[name='q']
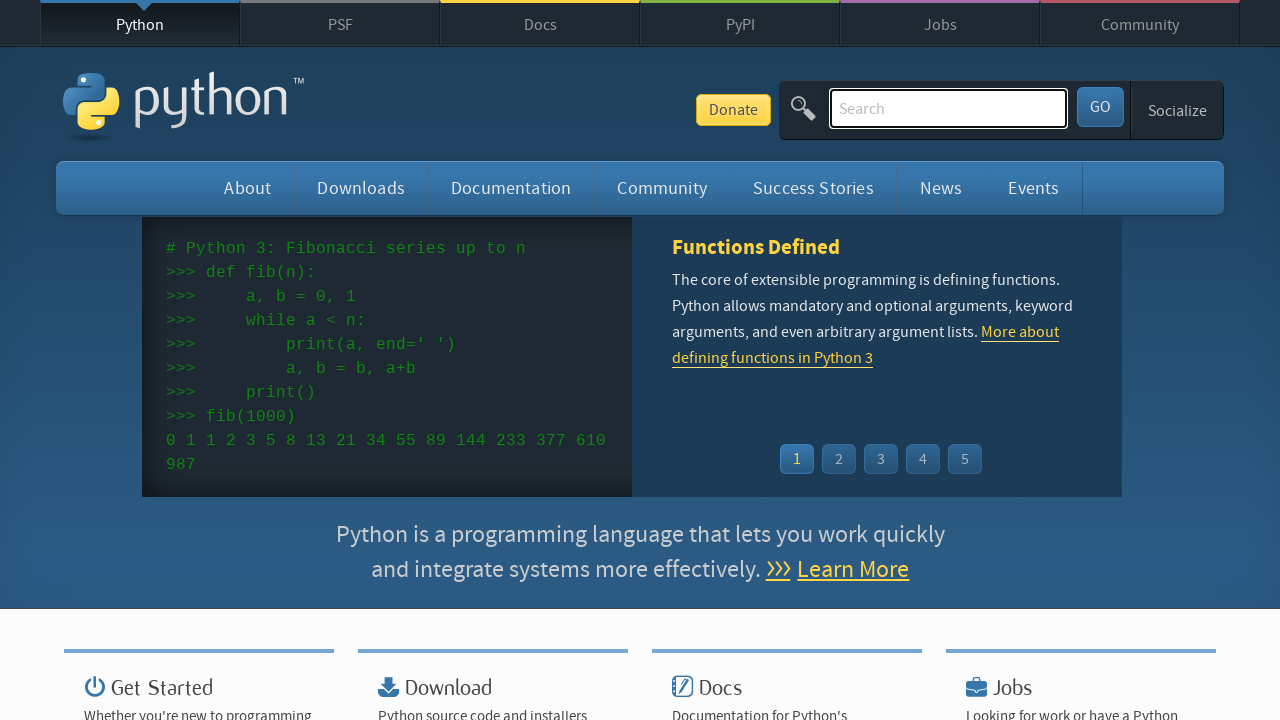

Filled search field with 'pycon' on input[name='q']
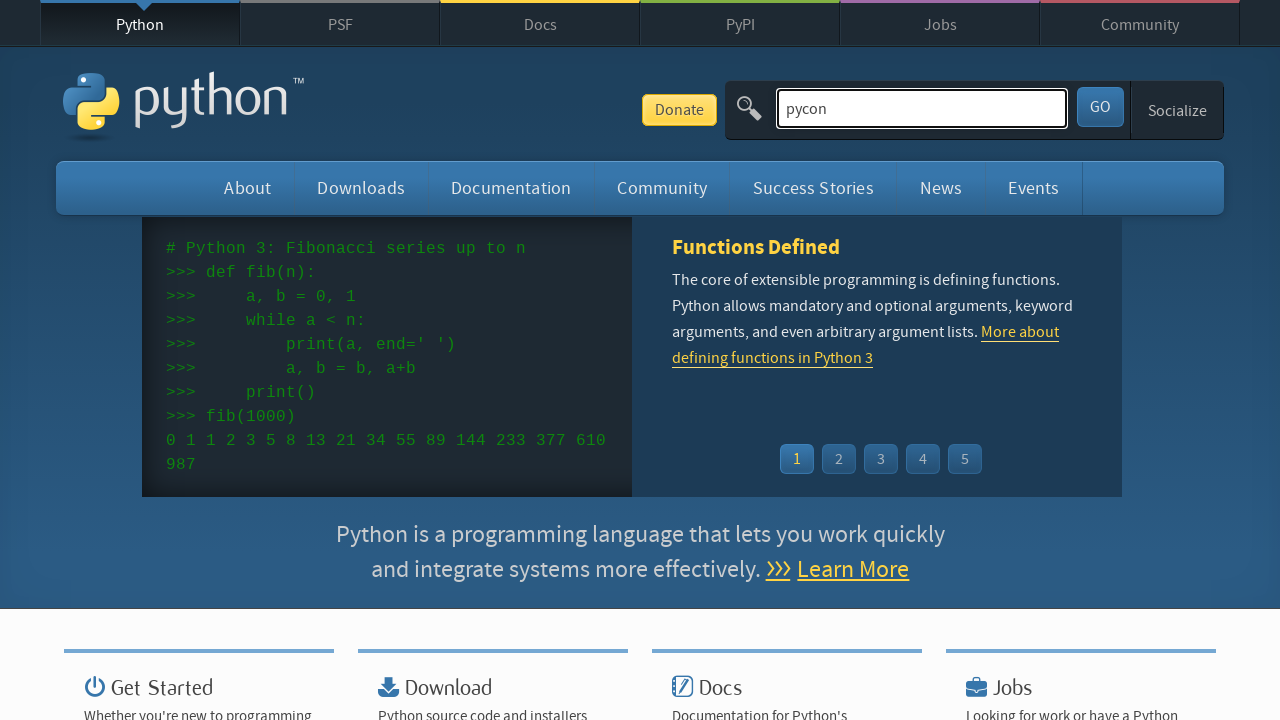

Pressed Enter to submit search for 'pycon' on input[name='q']
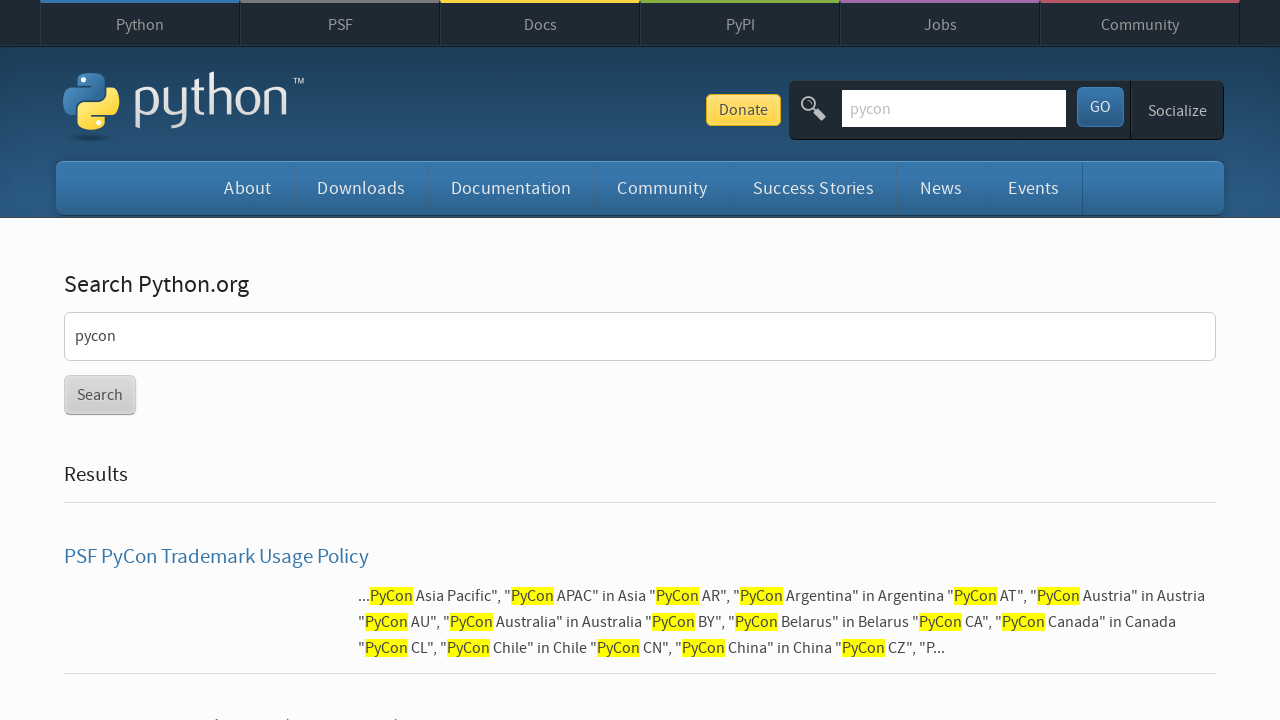

Waited for page to reach network idle state
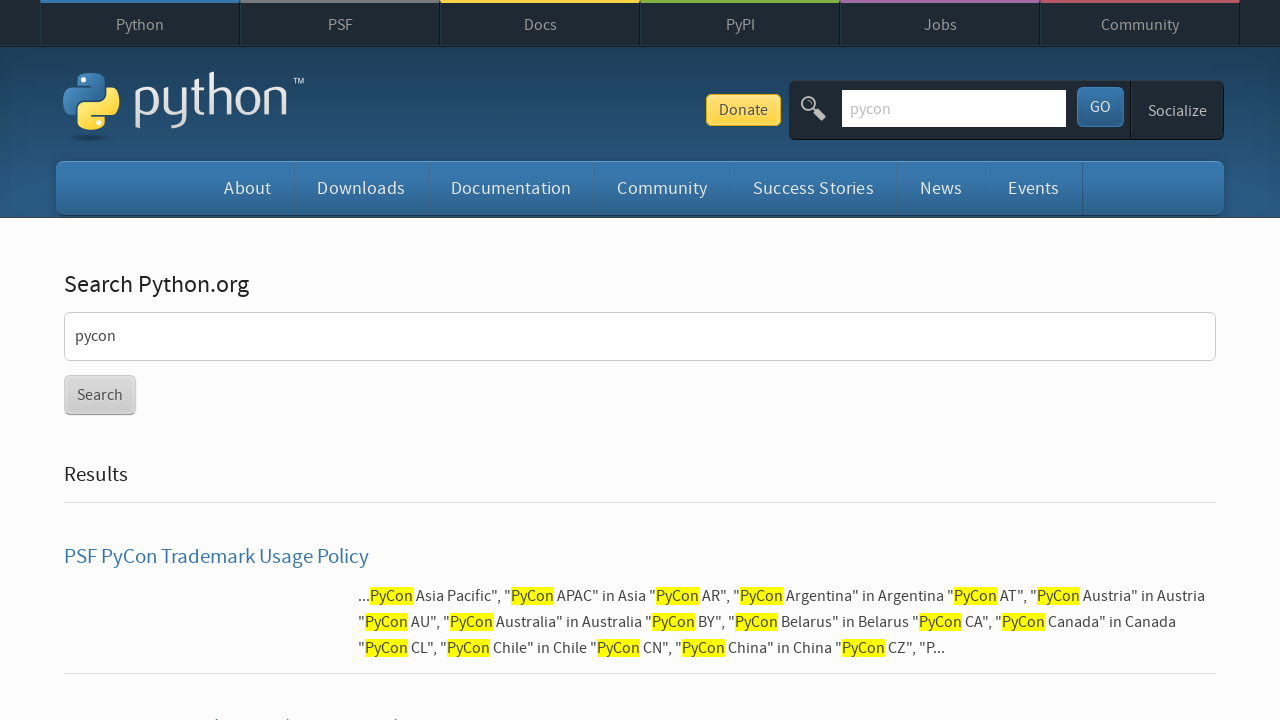

Verified search results were returned (no 'No results found' message)
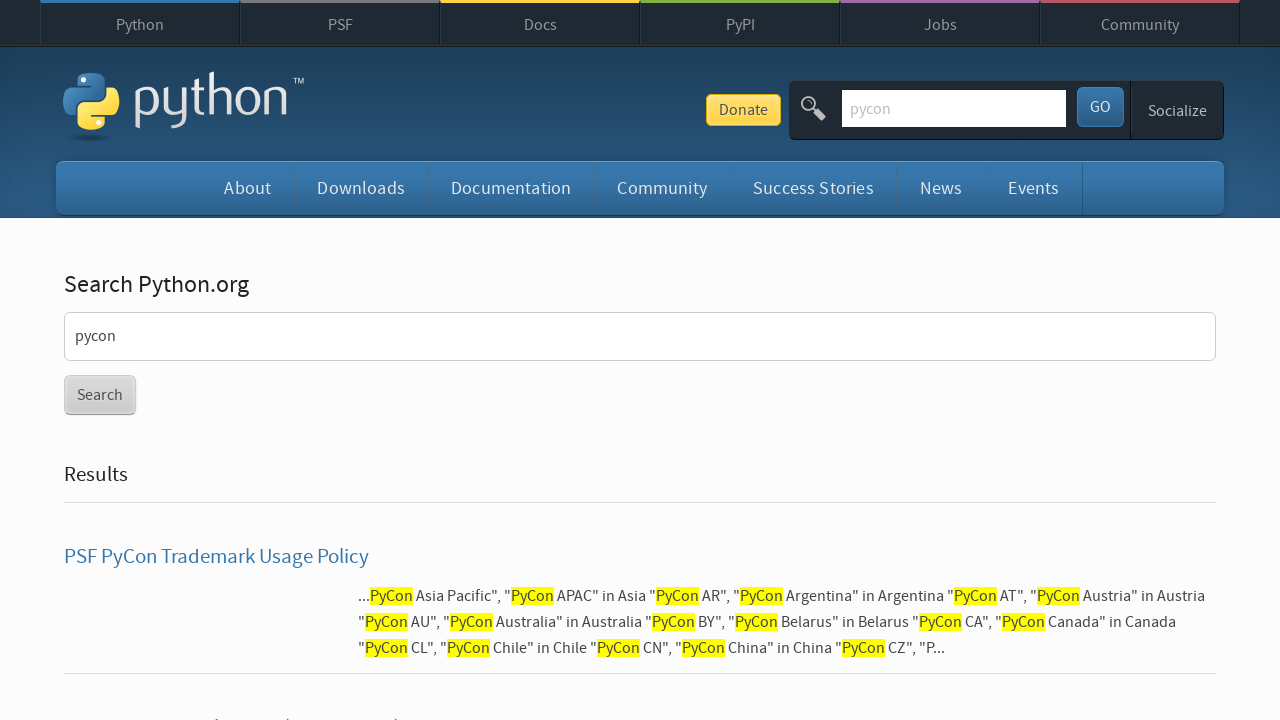

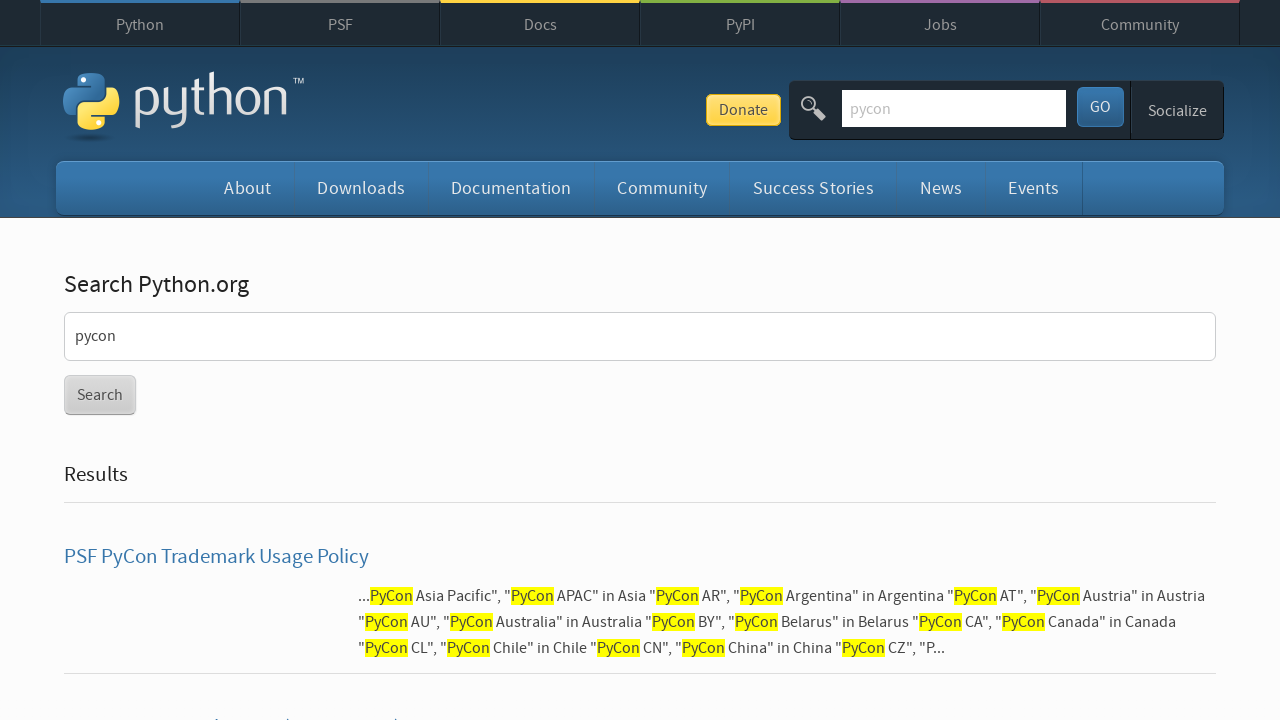